Tests registration form validation when password is less than 6 characters.

Starting URL: https://alada.vn/tai-khoan/dang-ky.html

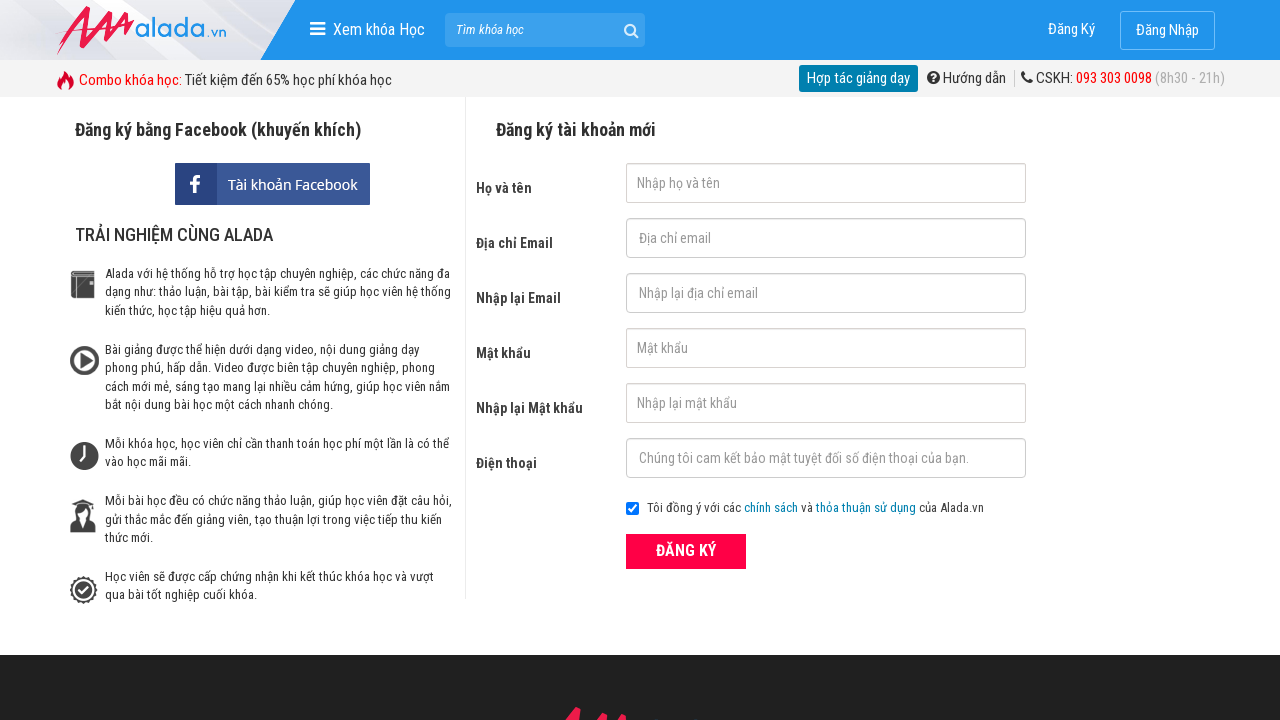

Filled first name field with 'Hứa Minh Mẫn' on input#txtFirstname
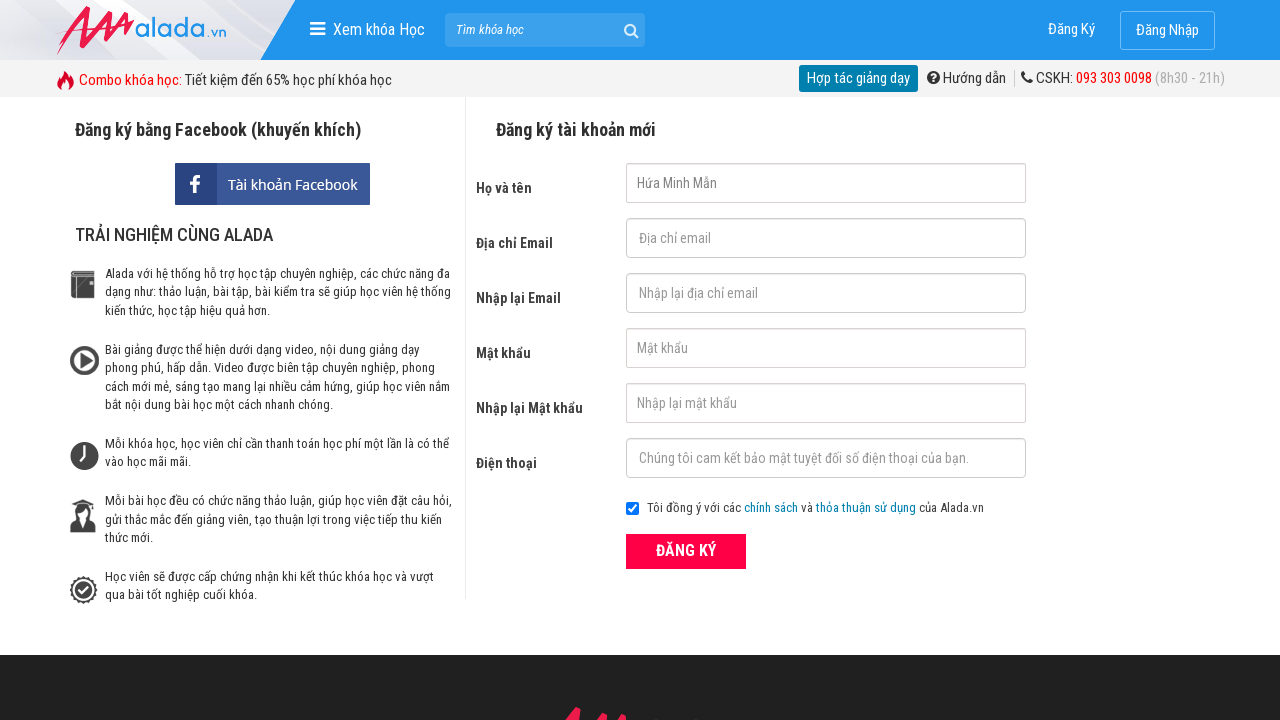

Filled email field with 'johnwick@gmail.com' on input#txtEmail
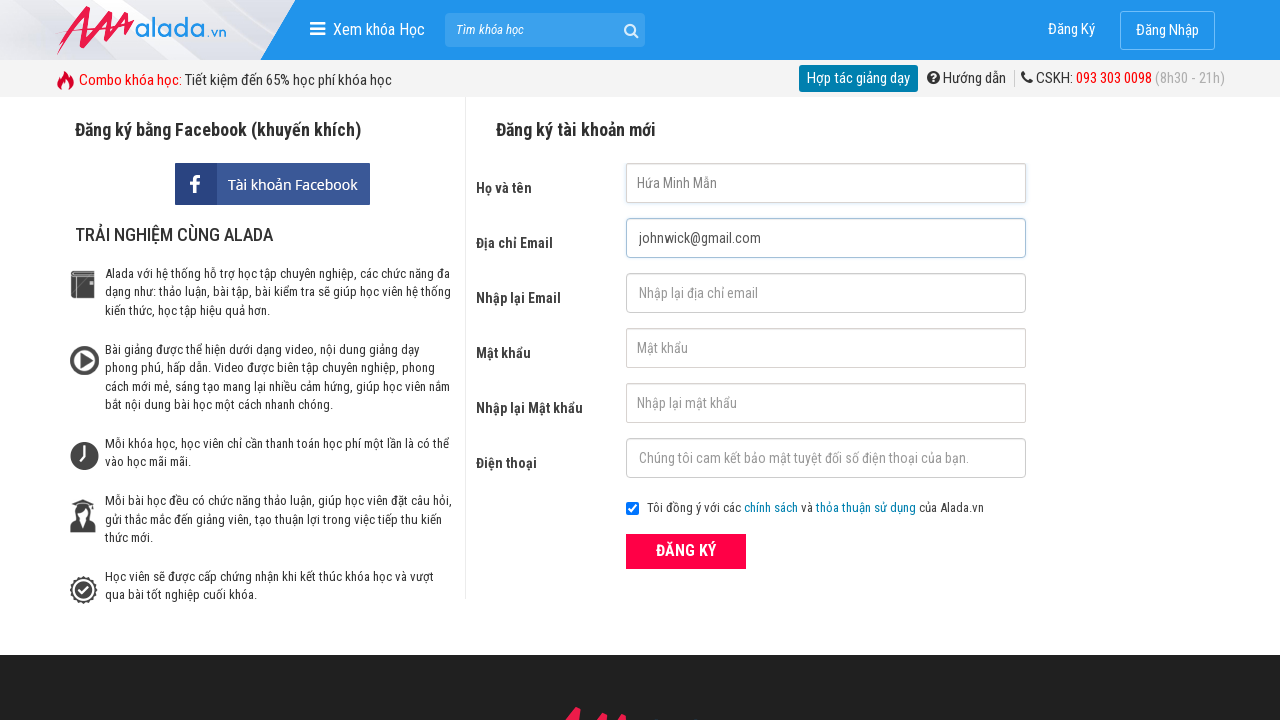

Filled confirm email field with 'johnwick@gmail.com' on input#txtCEmail
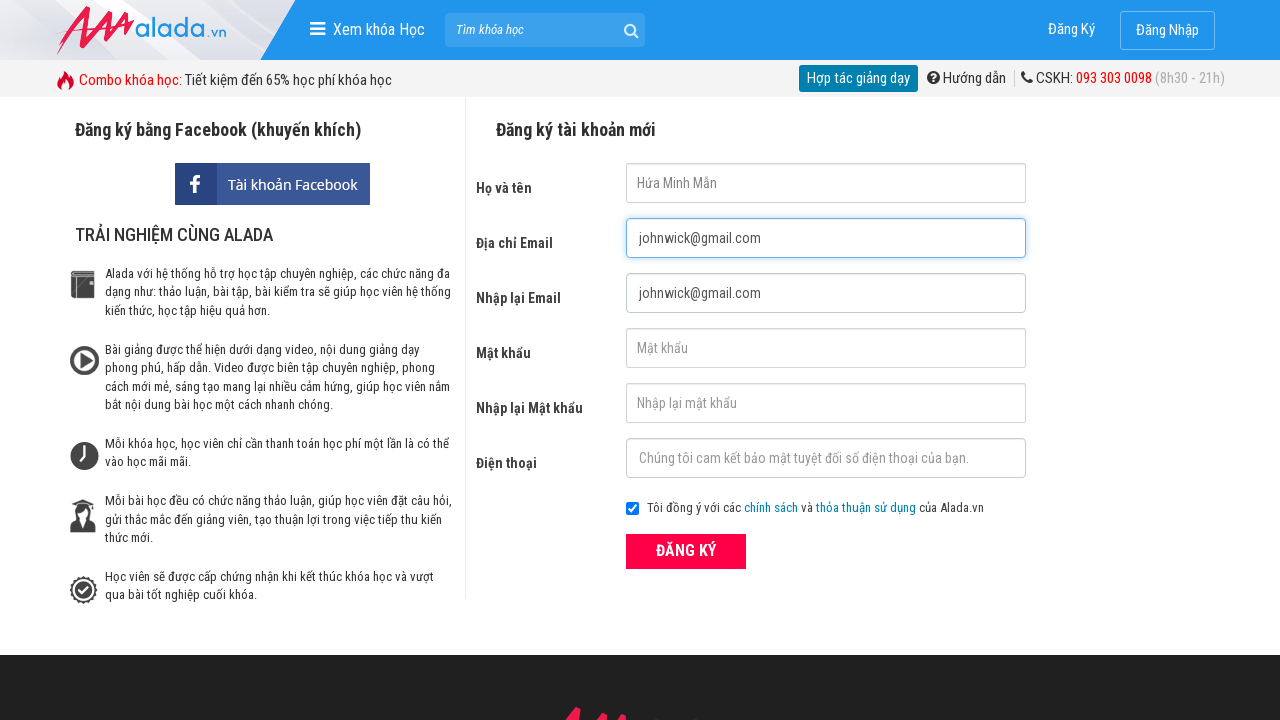

Filled password field with '12345' (5 characters - less than minimum) on input#txtPassword
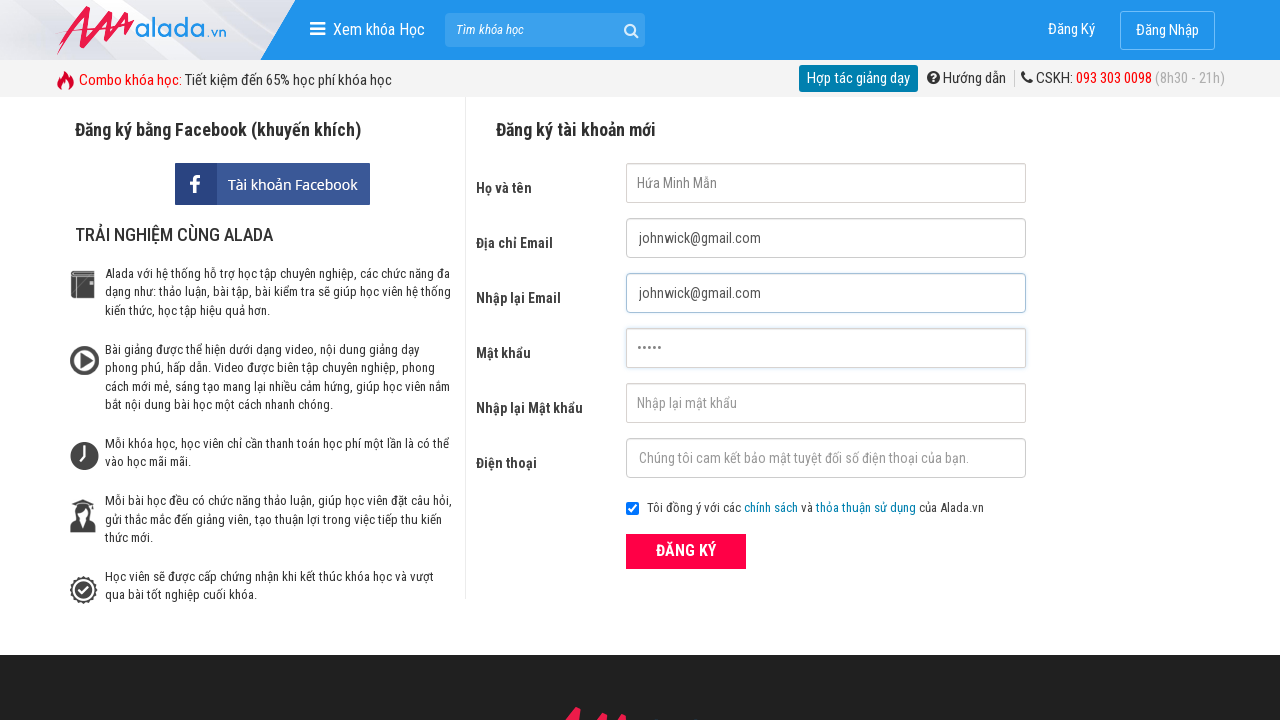

Filled confirm password field with '12345' on input#txtCPassword
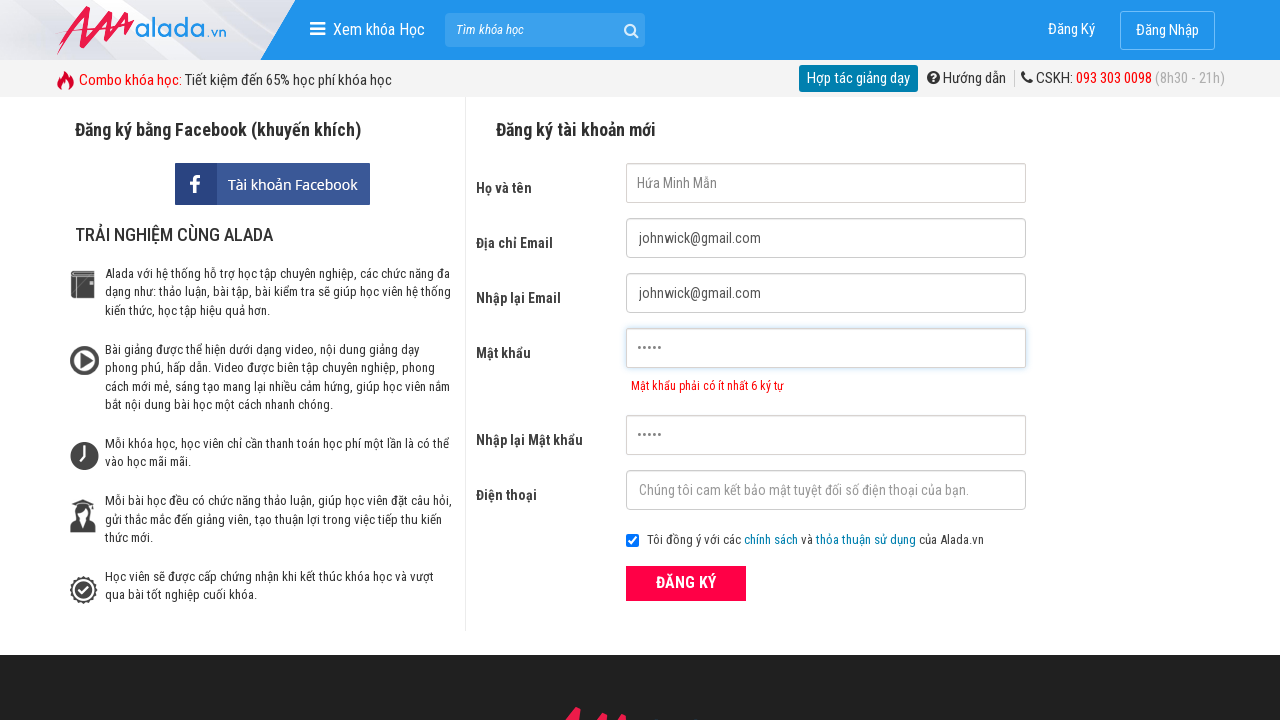

Filled phone number field with '0901234567' on input#txtPhone
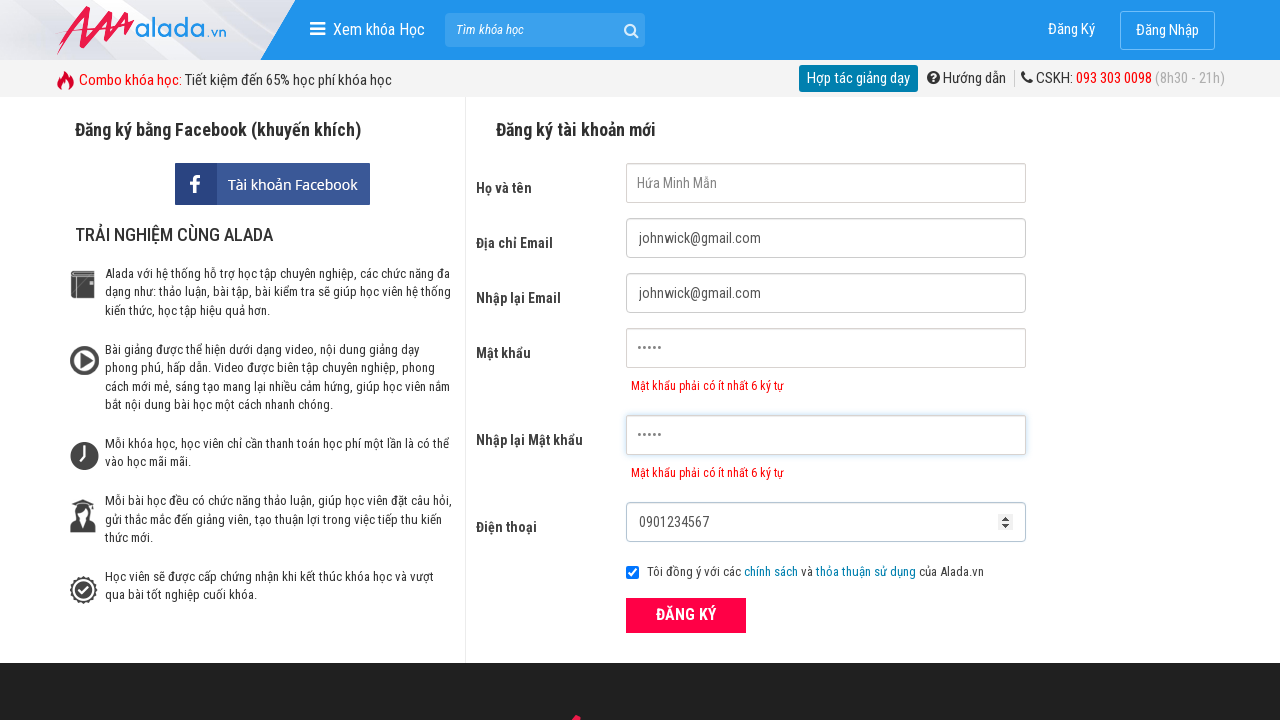

Clicked register button at (686, 615) on xpath=//form[@id='frmLogin']//div[@class='field_btn']//button
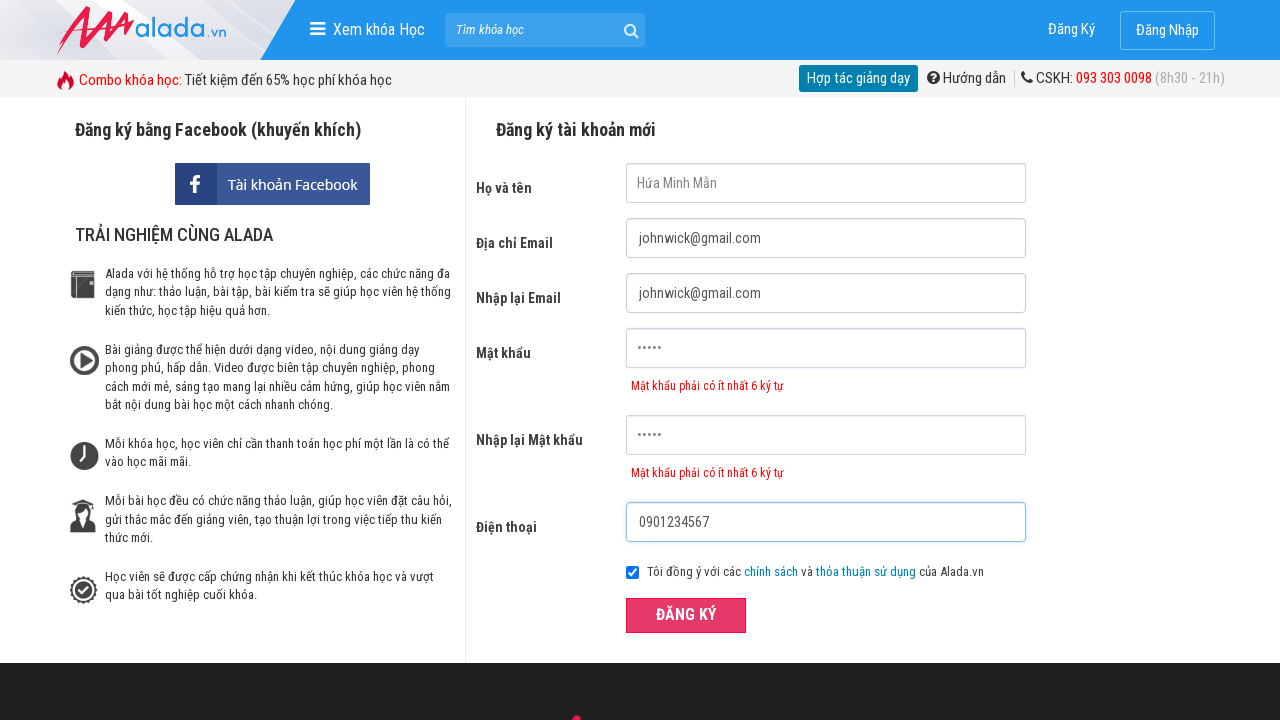

Password error message appeared
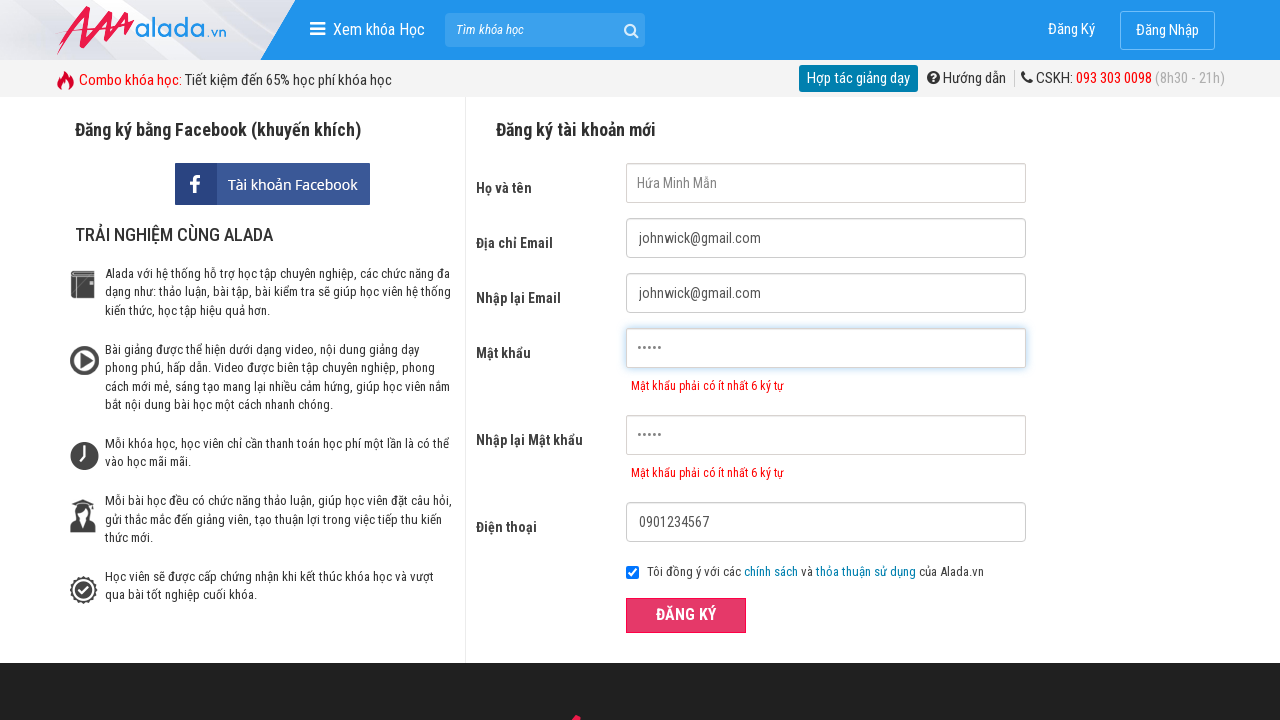

Verified password error message: 'Mật khẩu phải có ít nhất 6 ký tự'
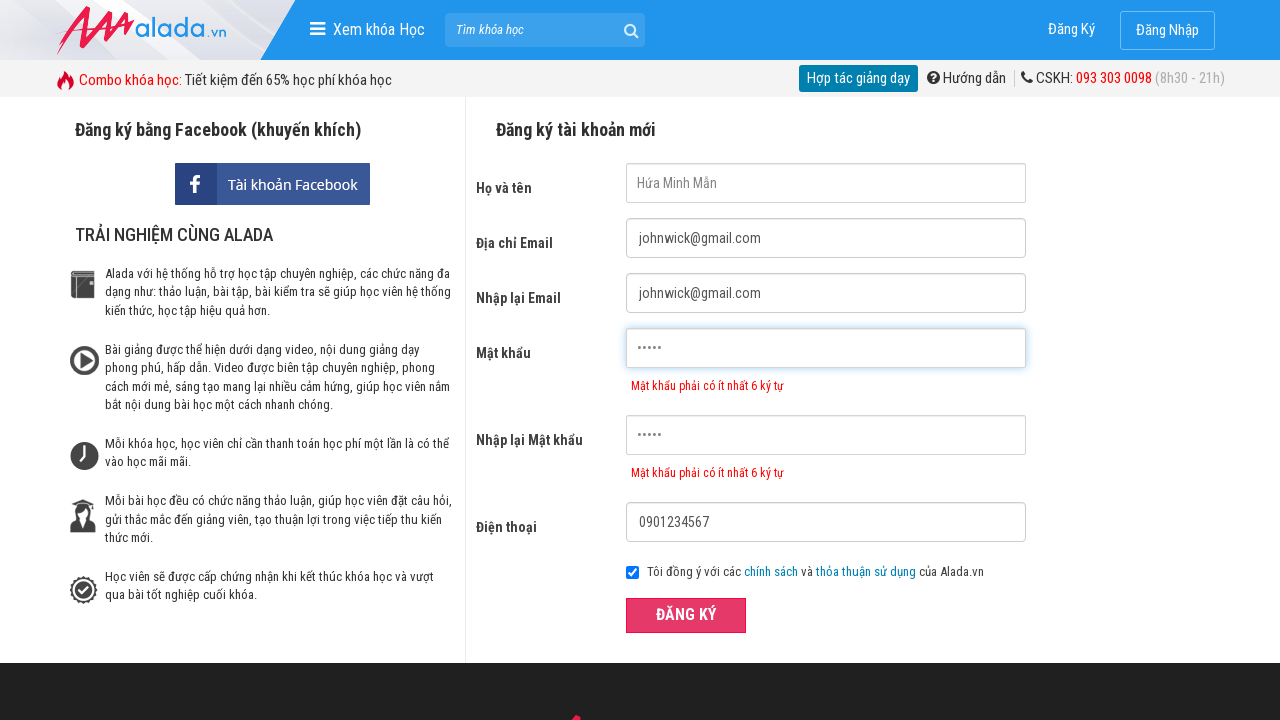

Verified confirm password error message: 'Mật khẩu phải có ít nhất 6 ký tự'
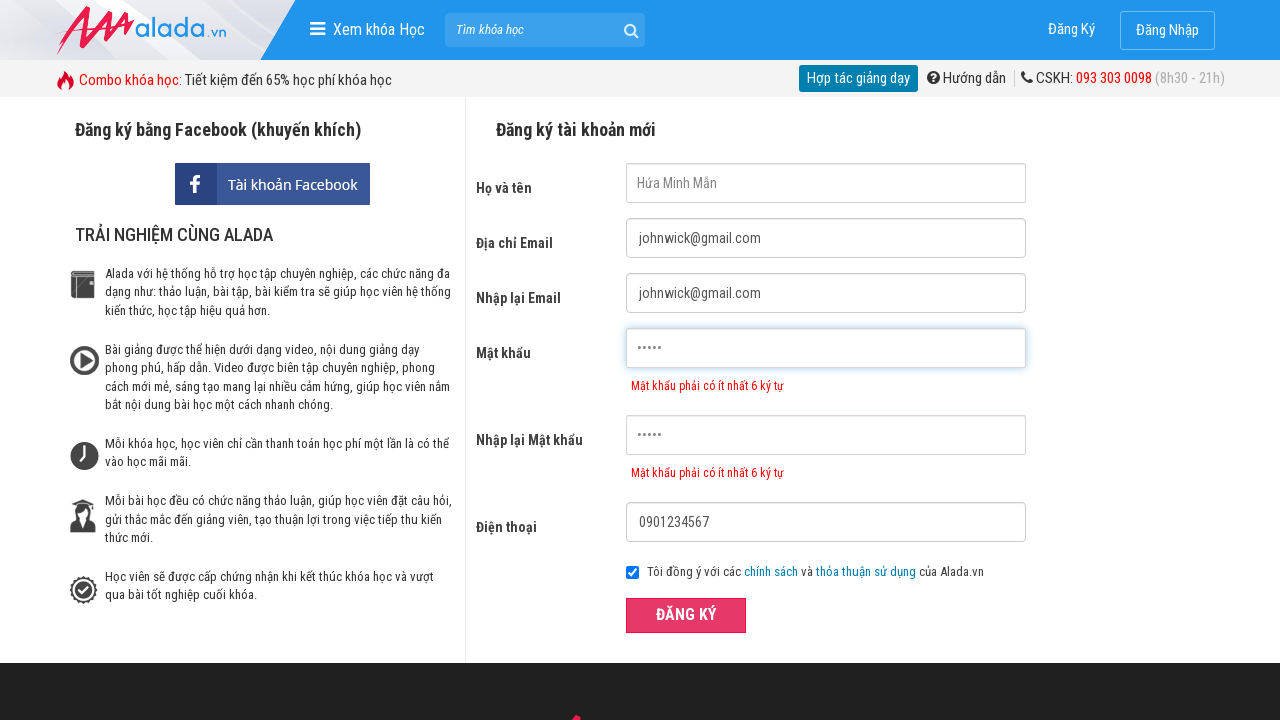

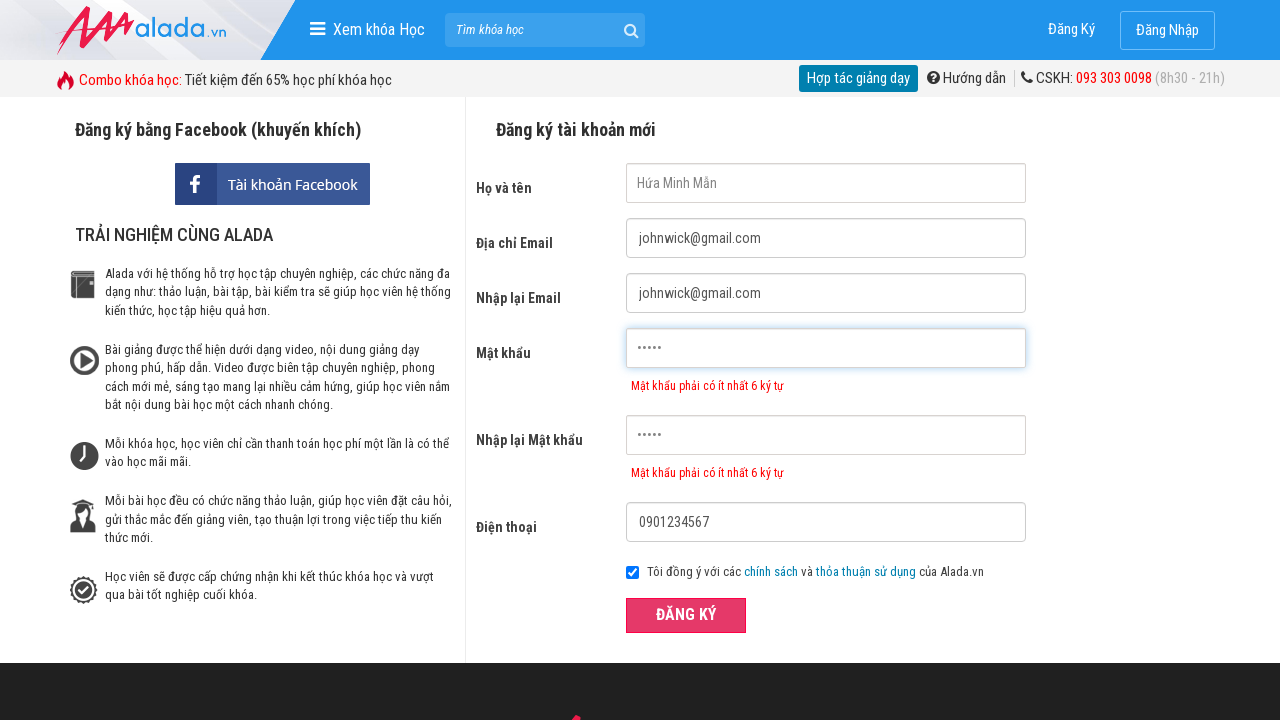